Tests Bootstrap dropdown functionality by clicking a menu button to open the dropdown, then iterating through dropdown items and selecting the "JavaScript" option.

Starting URL: http://seleniumpractise.blogspot.in/2016/08/bootstrap-dropdown-example-for-selenium.html

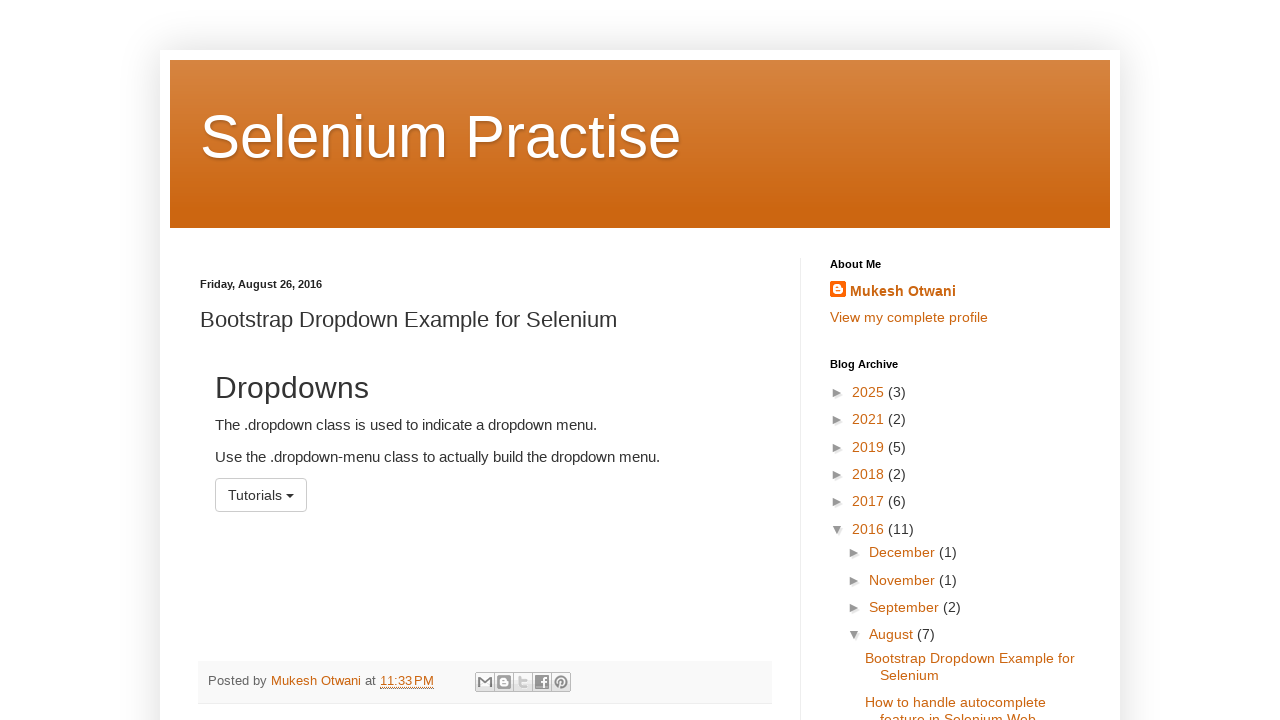

Clicked dropdown menu button to open it at (261, 495) on #menu1
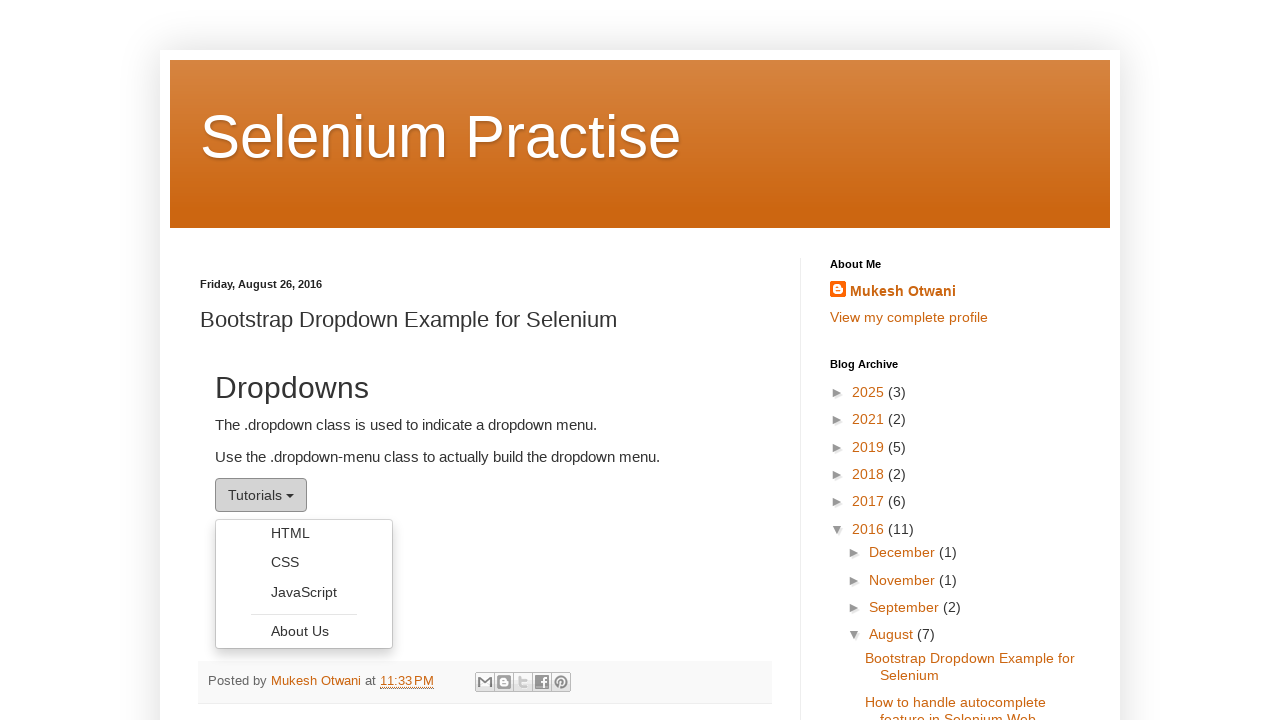

Dropdown menu items are now visible
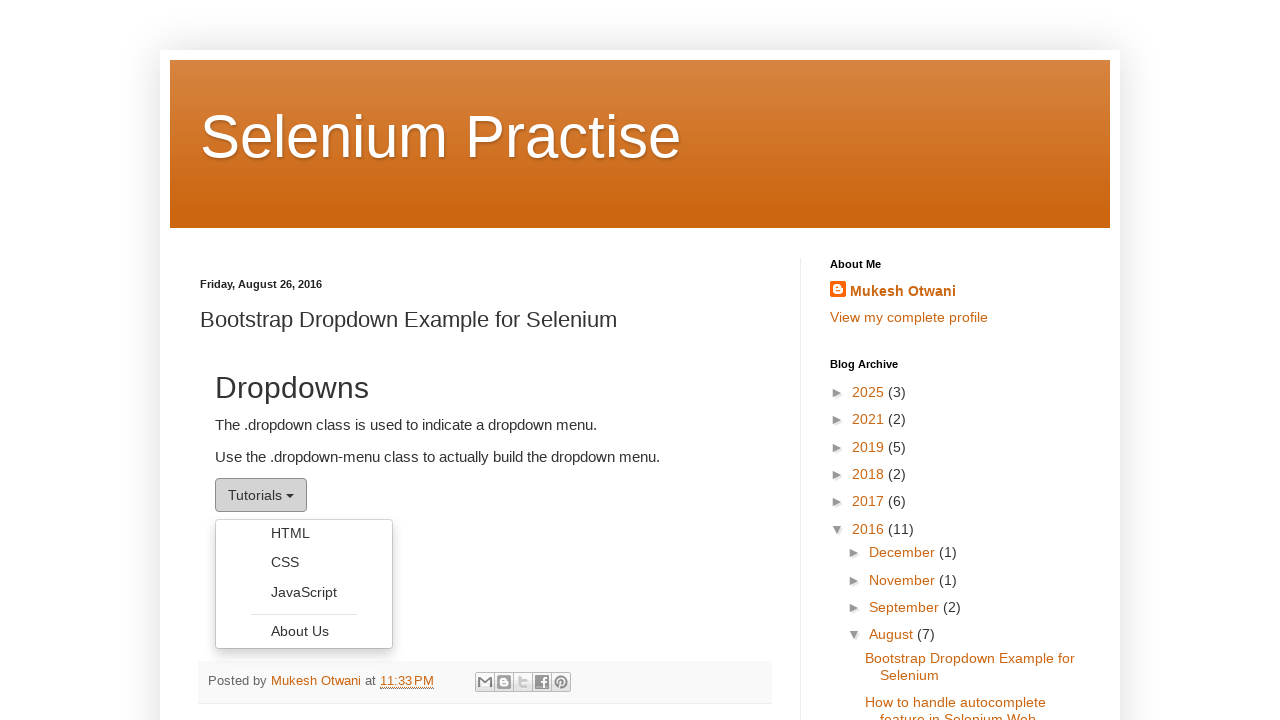

Retrieved all dropdown items
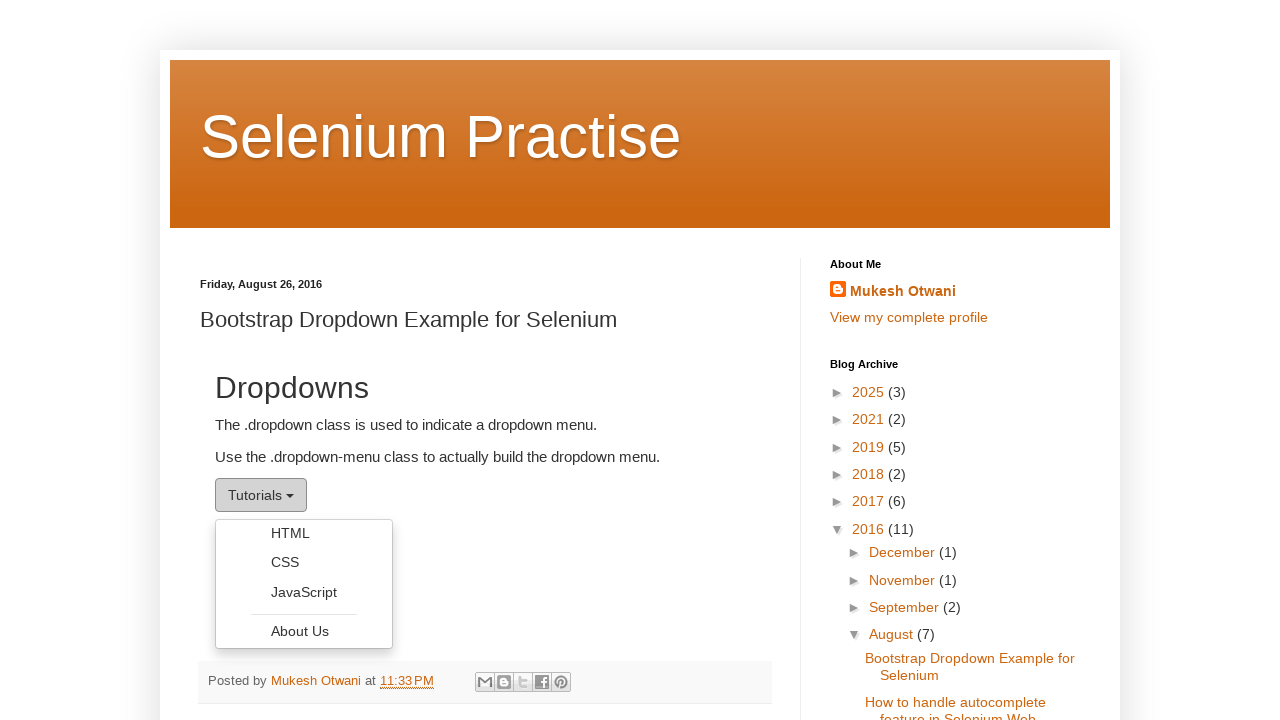

Selected 'JavaScript' option from dropdown menu at (304, 592) on xpath=//ul[@class='dropdown-menu']//li/a >> nth=2
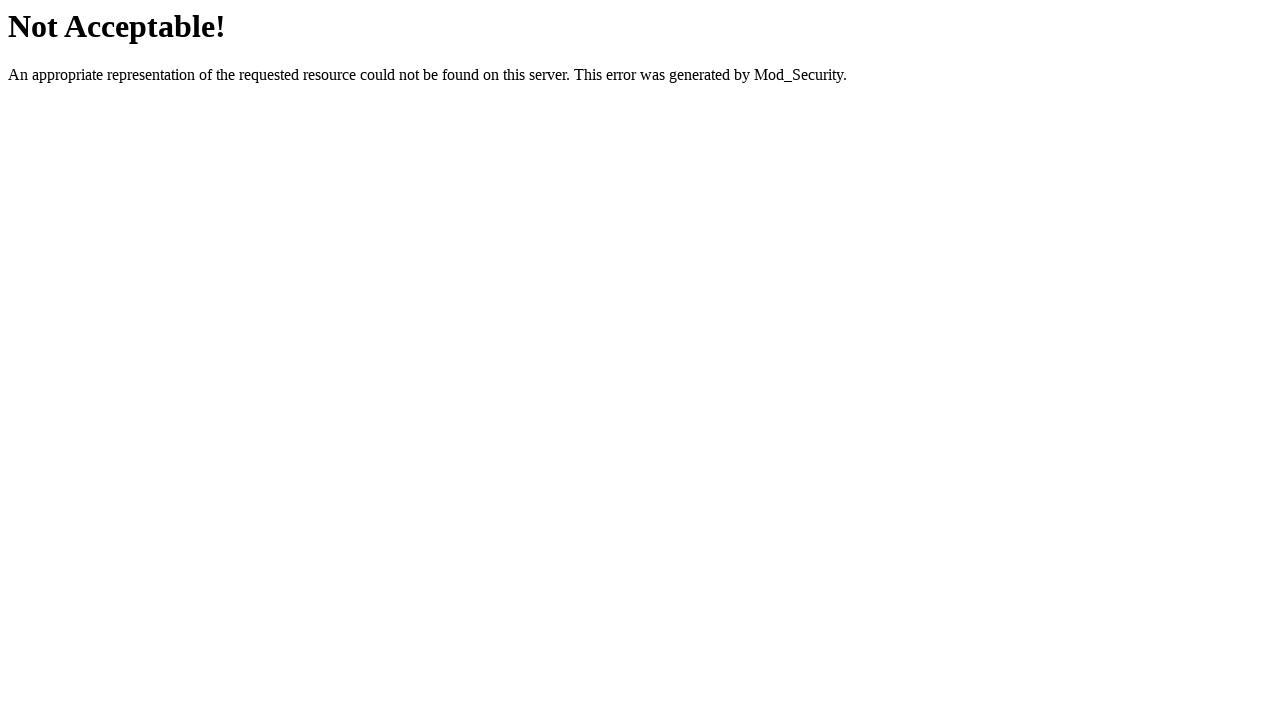

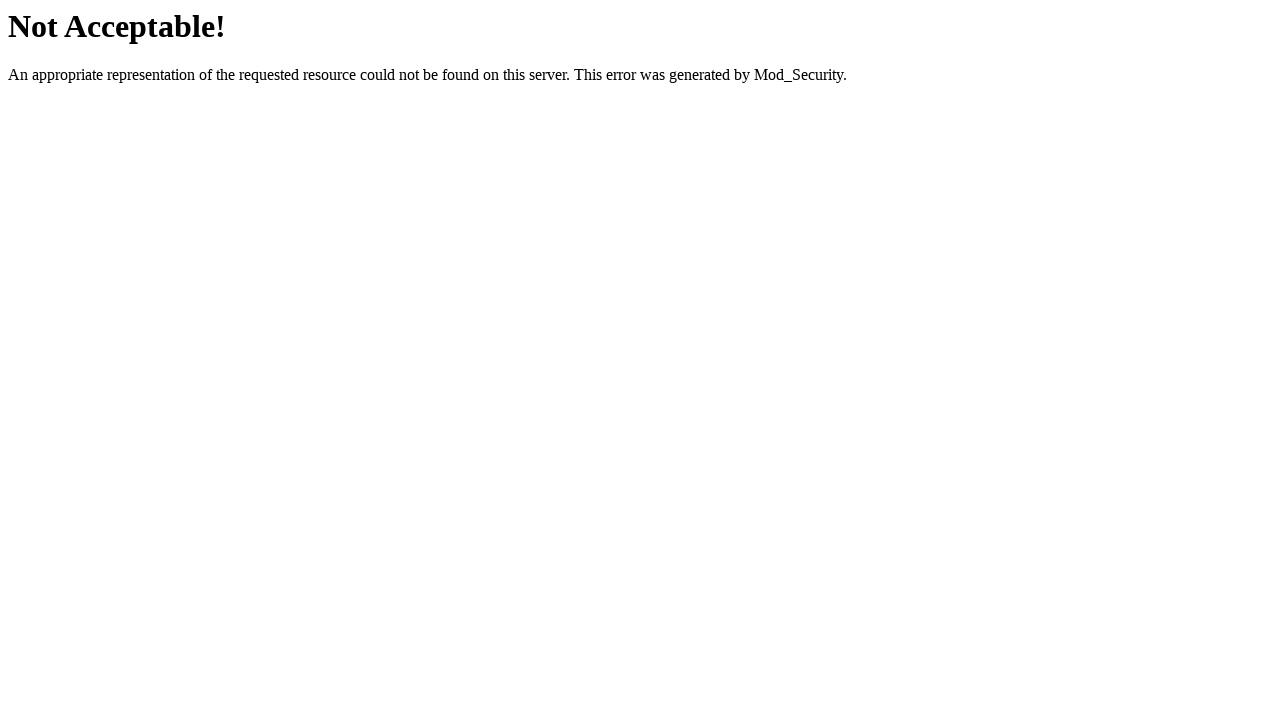